Tests multiple window handling by opening a new window through a link click and switching between windows

Starting URL: https://the-internet.herokuapp.com

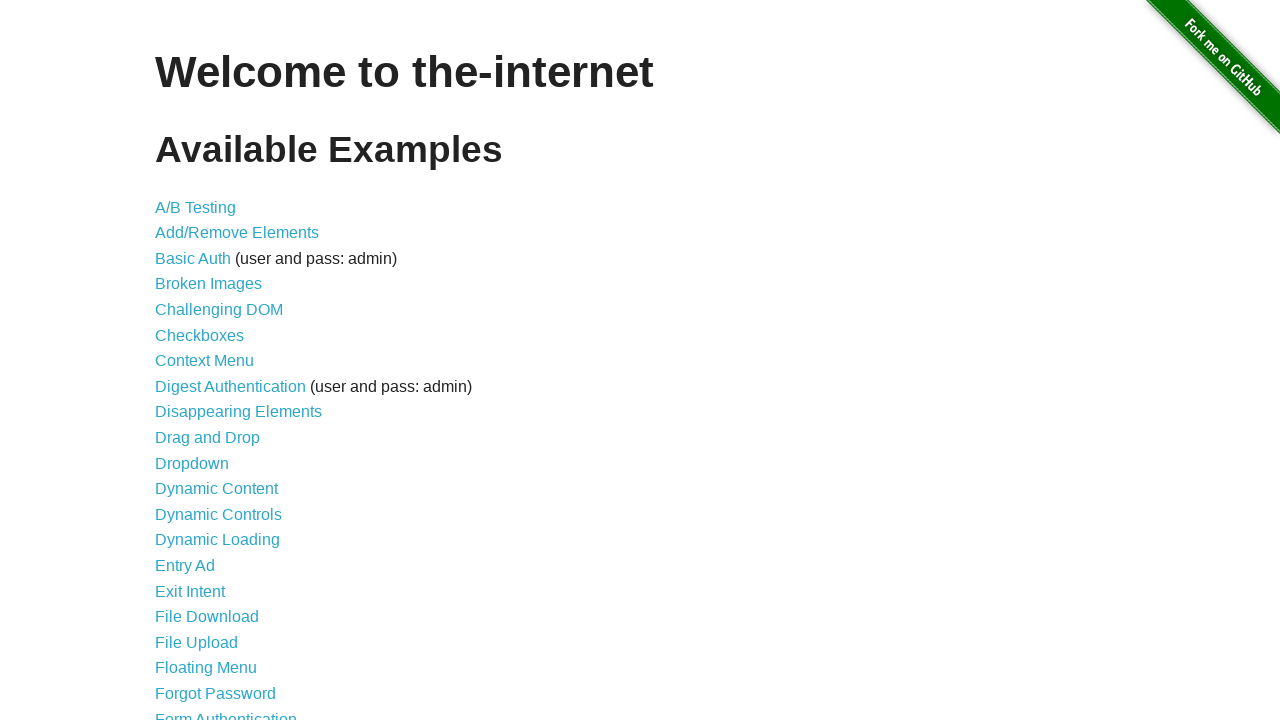

Clicked on 'Multiple Windows' link at (218, 369) on text=Multiple Windows
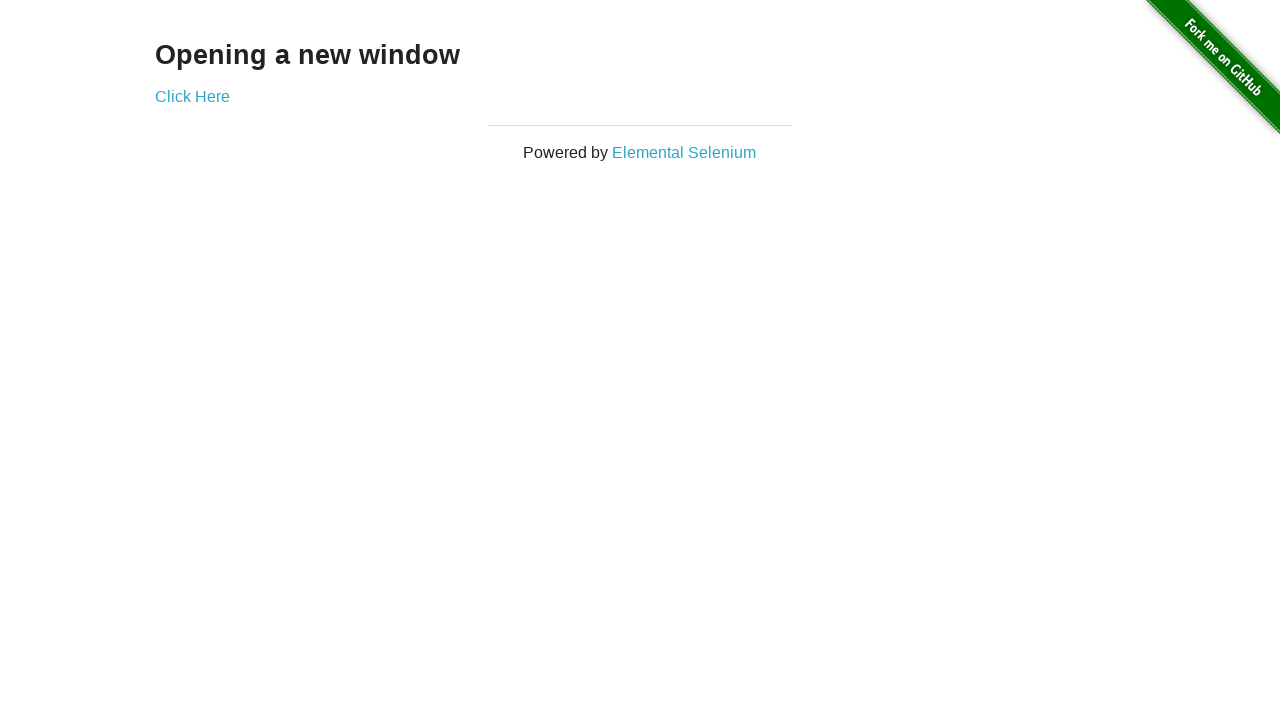

Clicked 'Click Here' to open new window at (192, 96) on text=Click Here
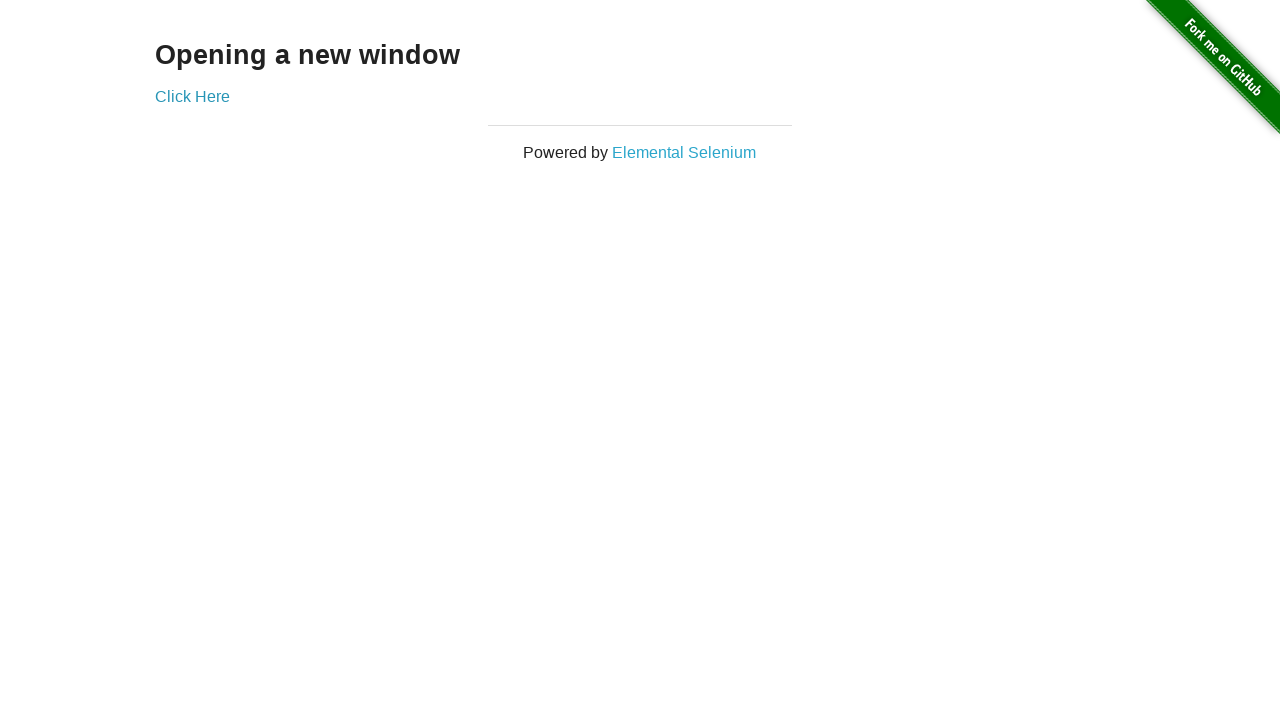

New window opened and captured
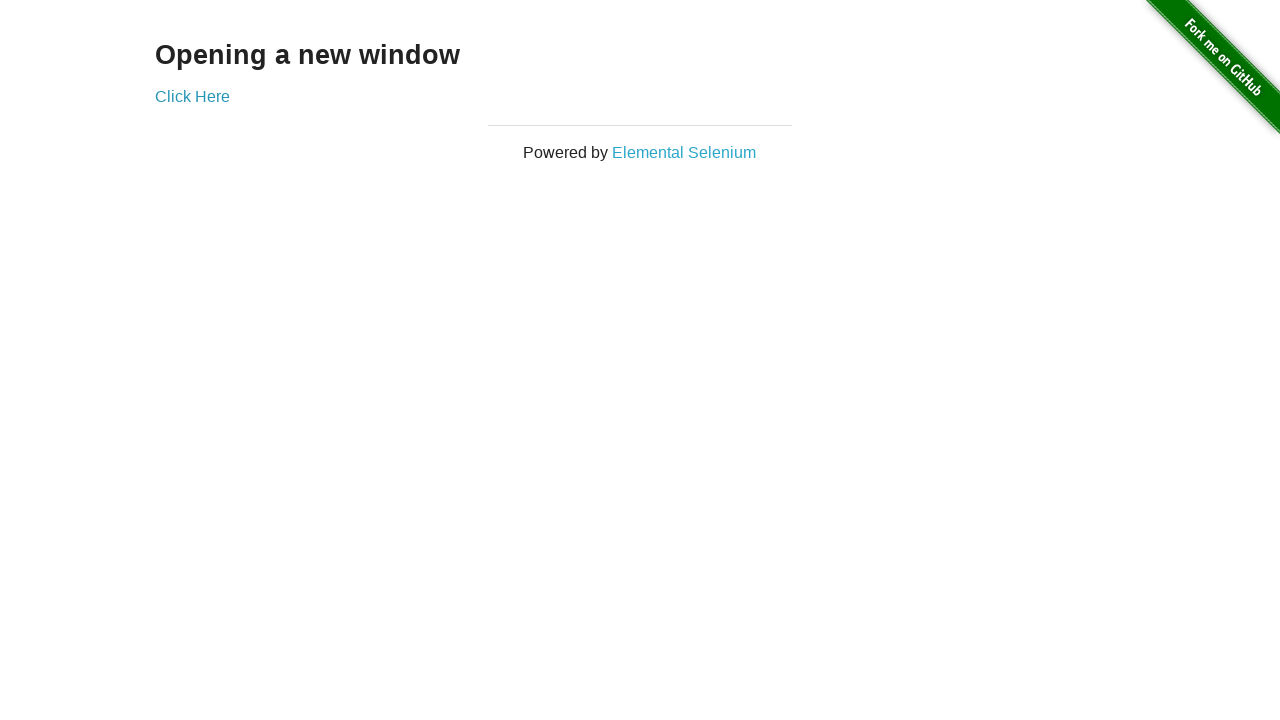

New window loaded and verified with 'New Window' heading
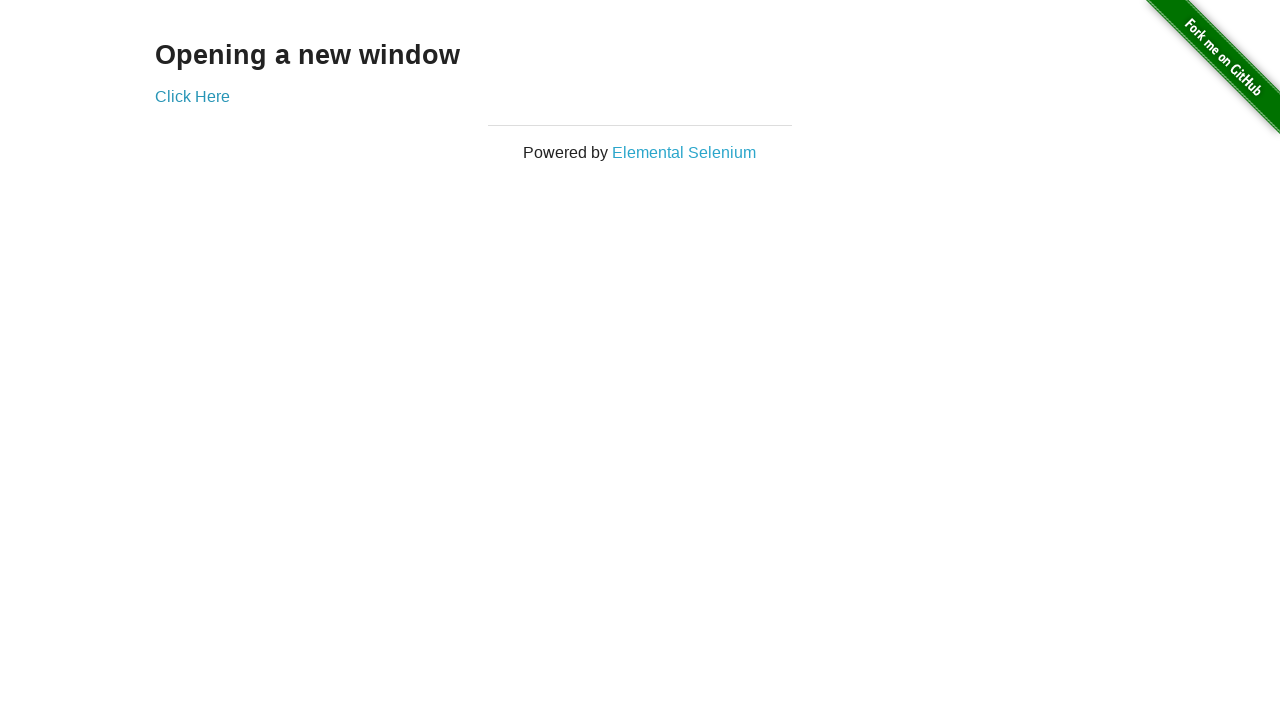

Closed the new window
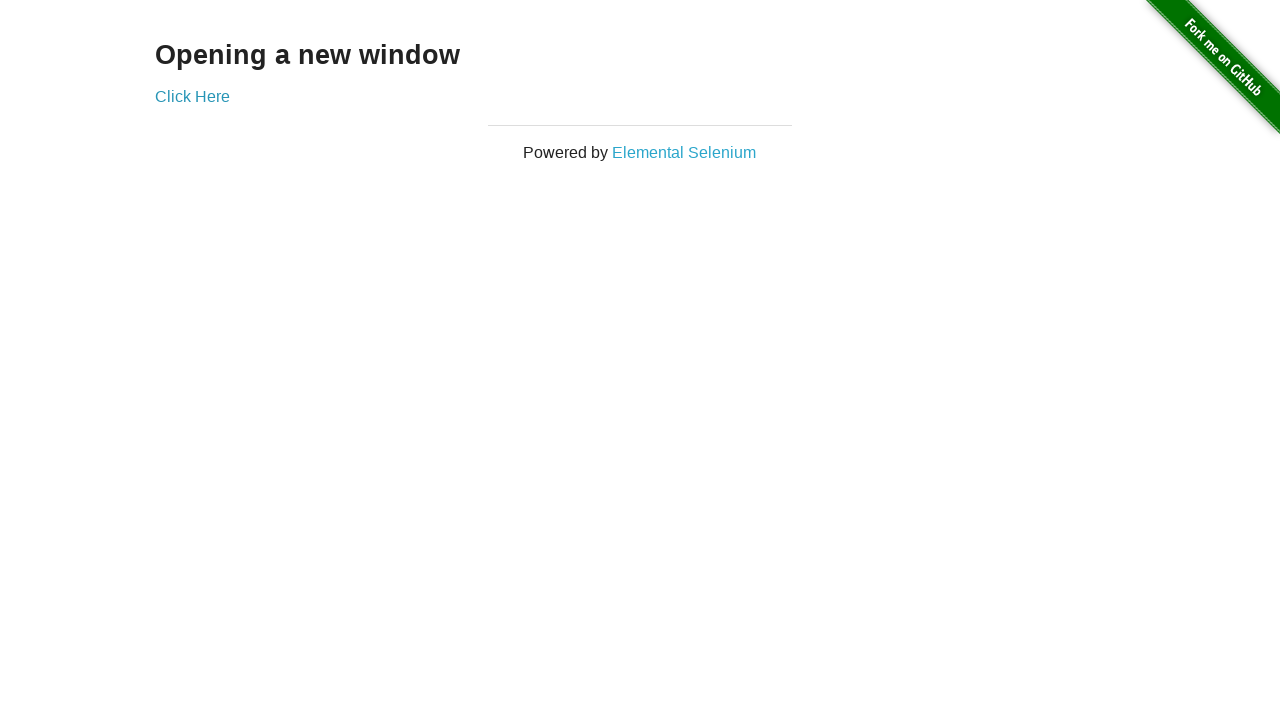

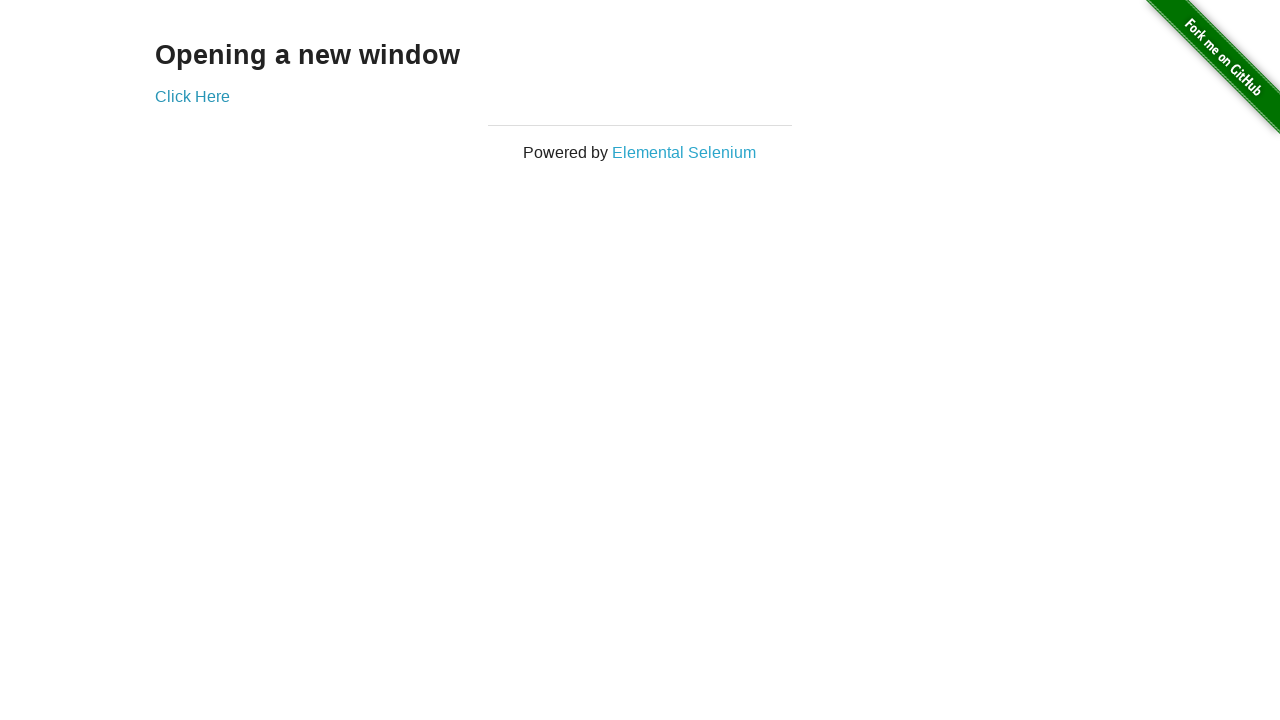